Tests A/B test opt-out by adding an opt-out cookie before visiting the A/B test page, then navigating to the page and verifying the opt-out status

Starting URL: http://the-internet.herokuapp.com

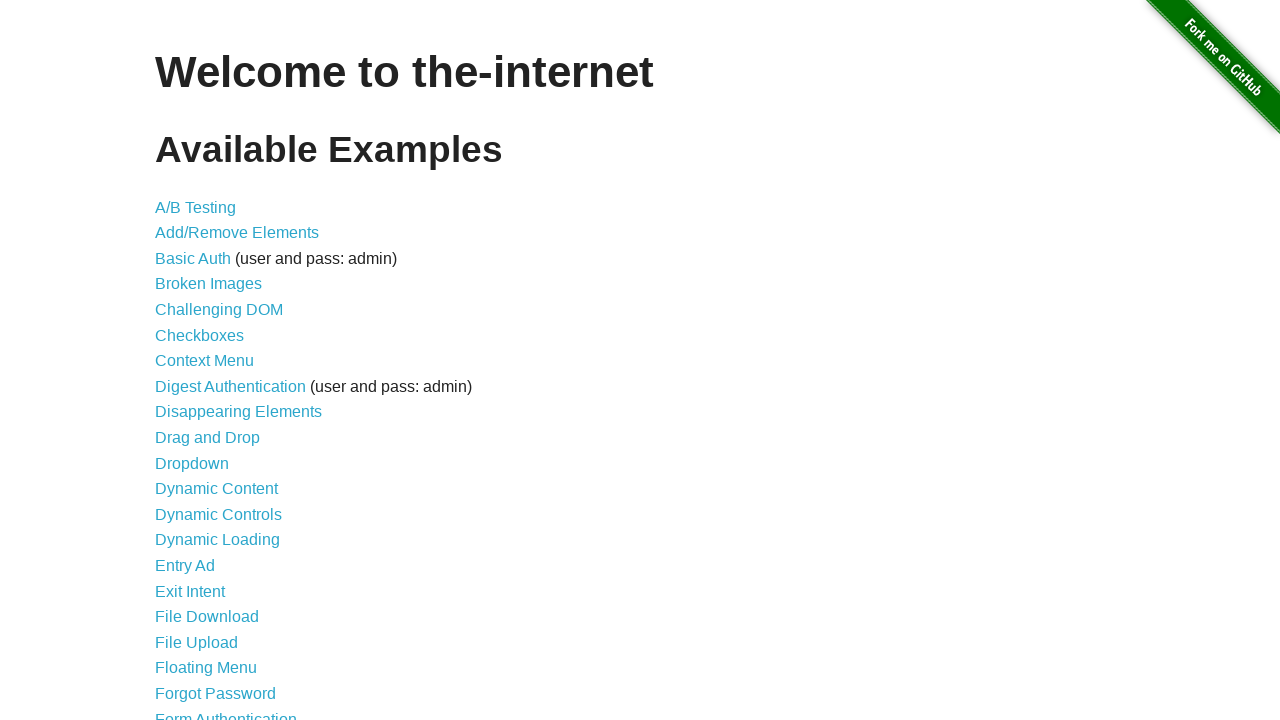

Added optimizelyOptOut cookie with value 'true' to opt out of A/B test
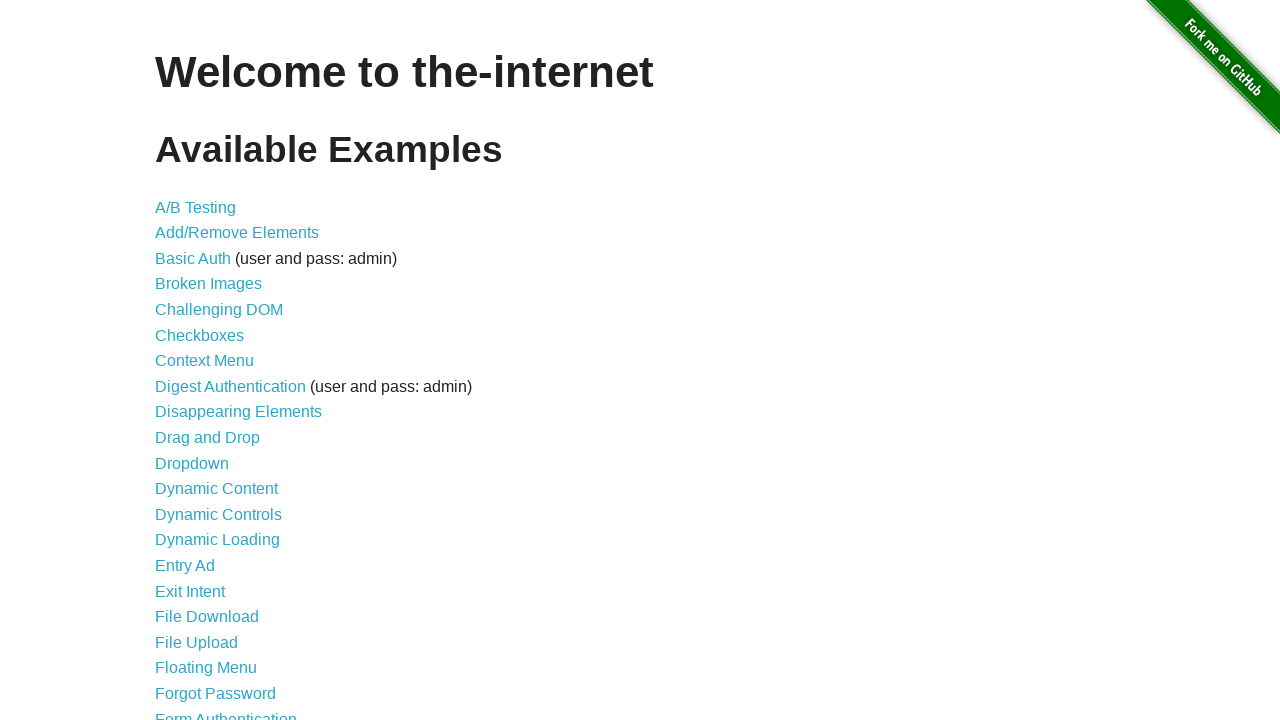

Navigated to A/B test page at http://the-internet.herokuapp.com/abtest
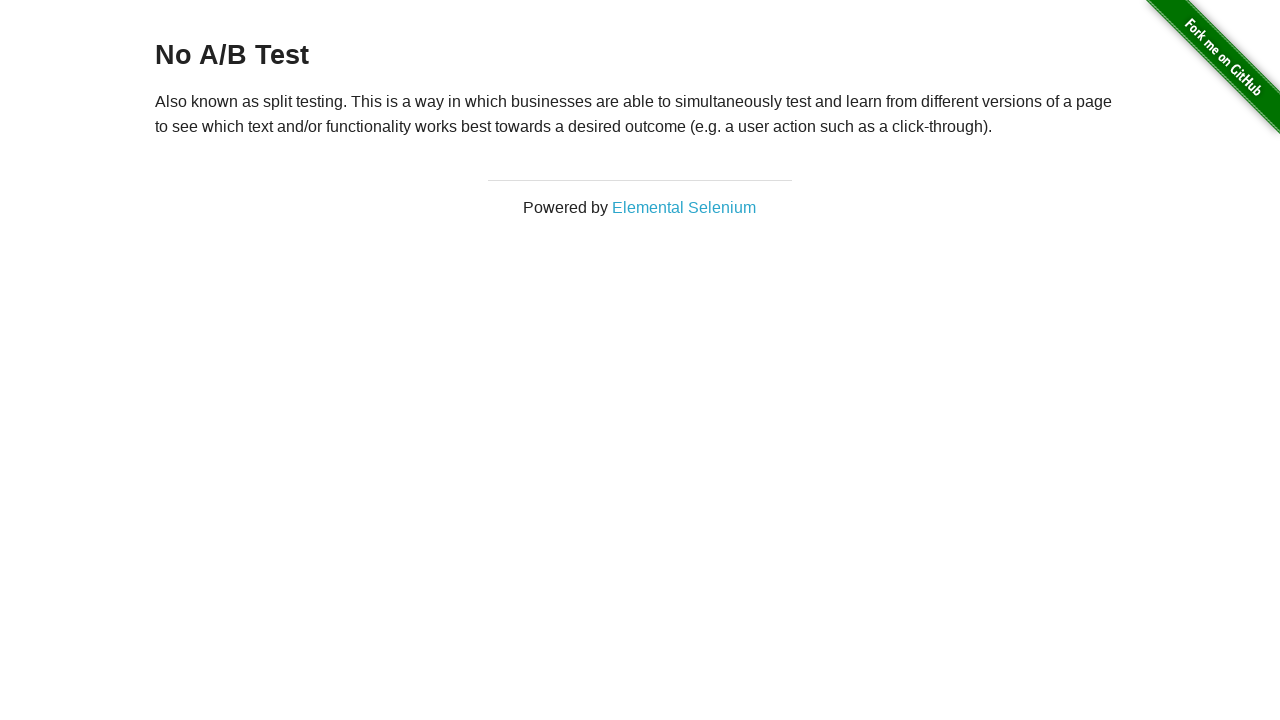

Retrieved heading text from page
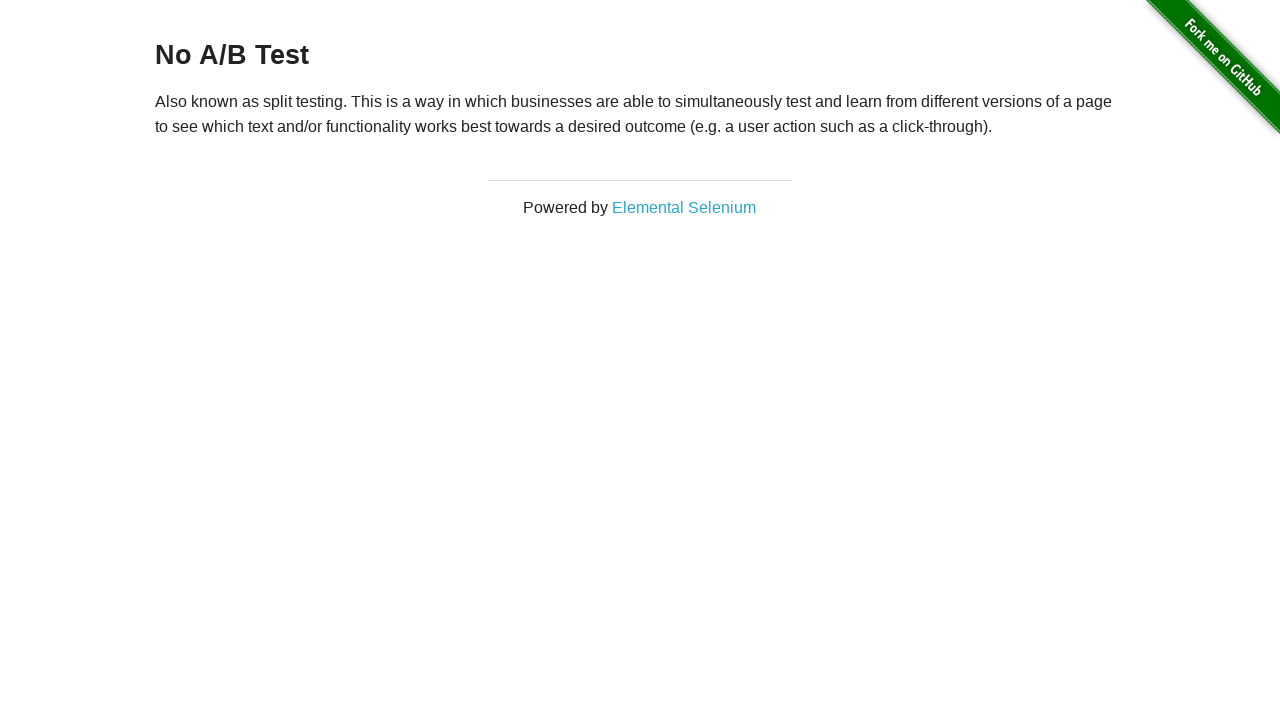

Verified opt-out status: heading text equals 'No A/B Test'
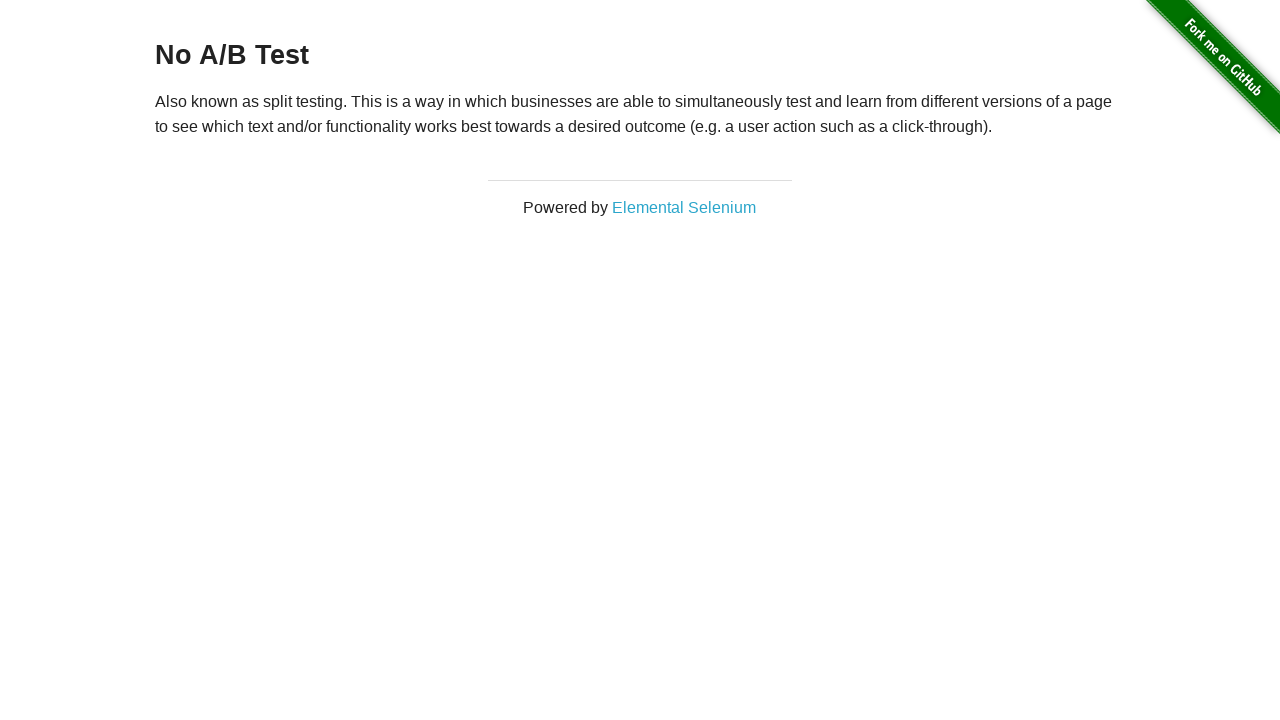

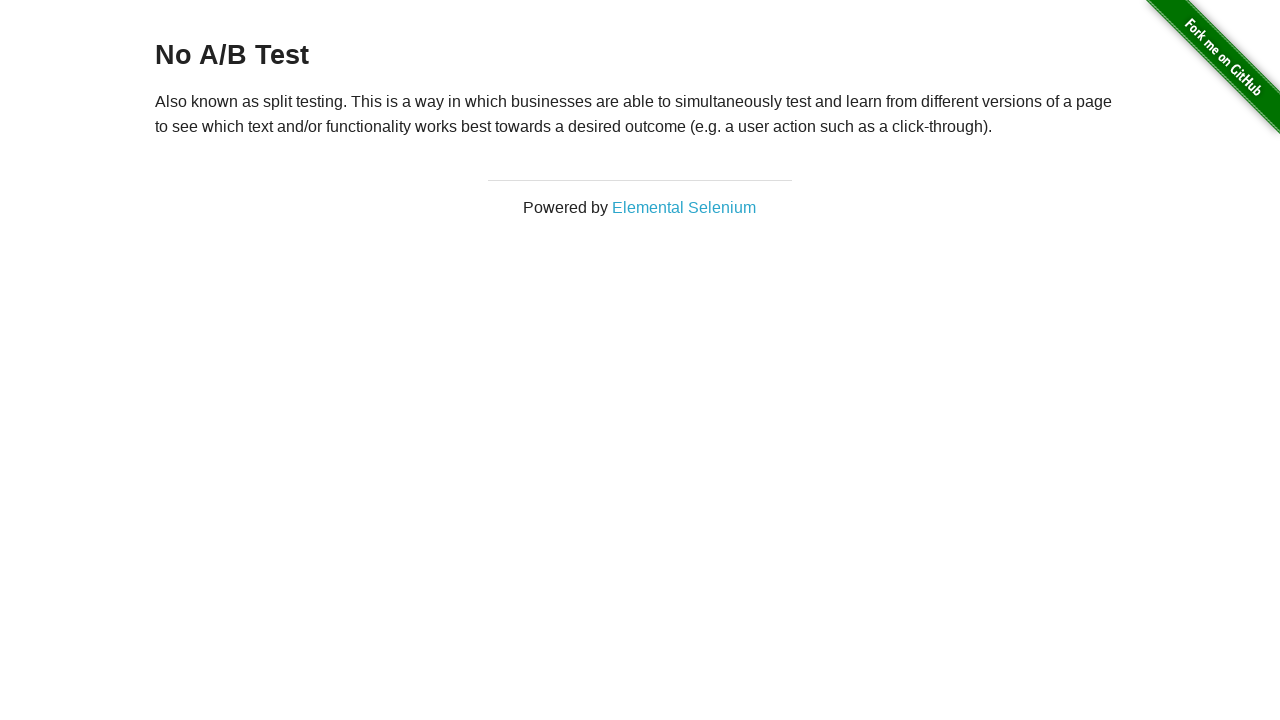